Tests disabling popups configuration by navigating to a testing practice website

Starting URL: https://practice.expandtesting.com/

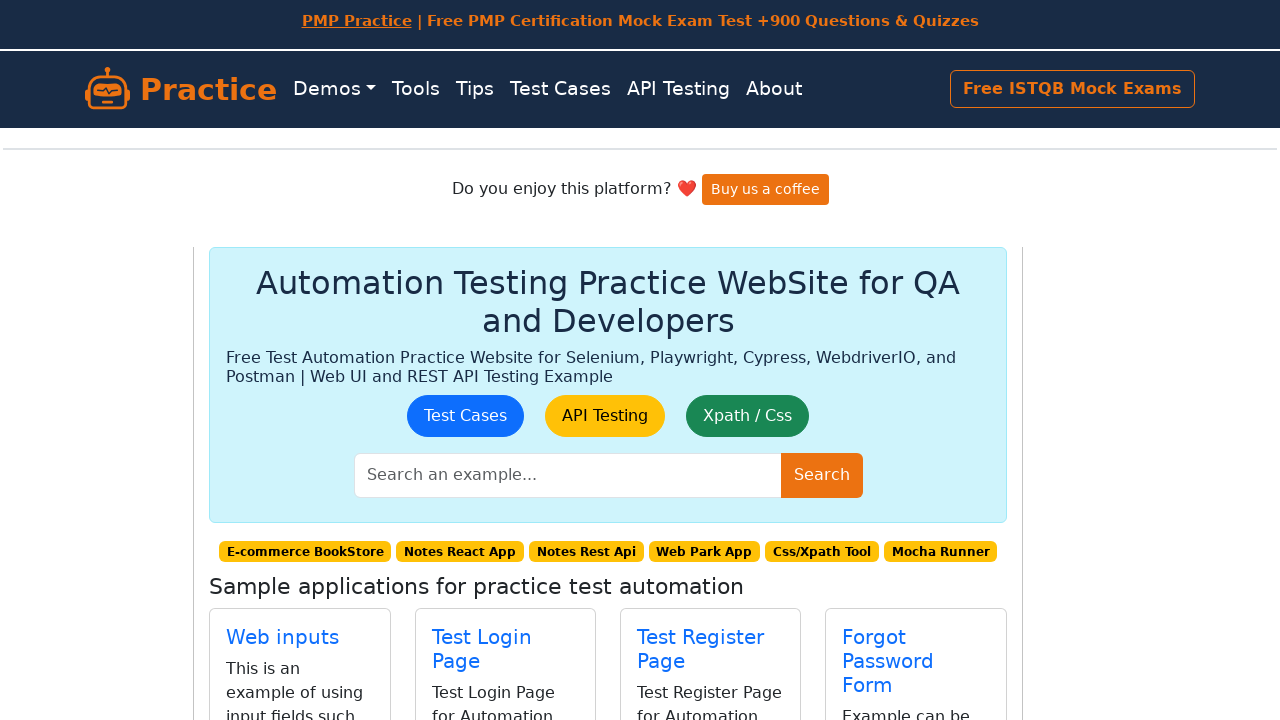

Navigated to practice.expandtesting.com
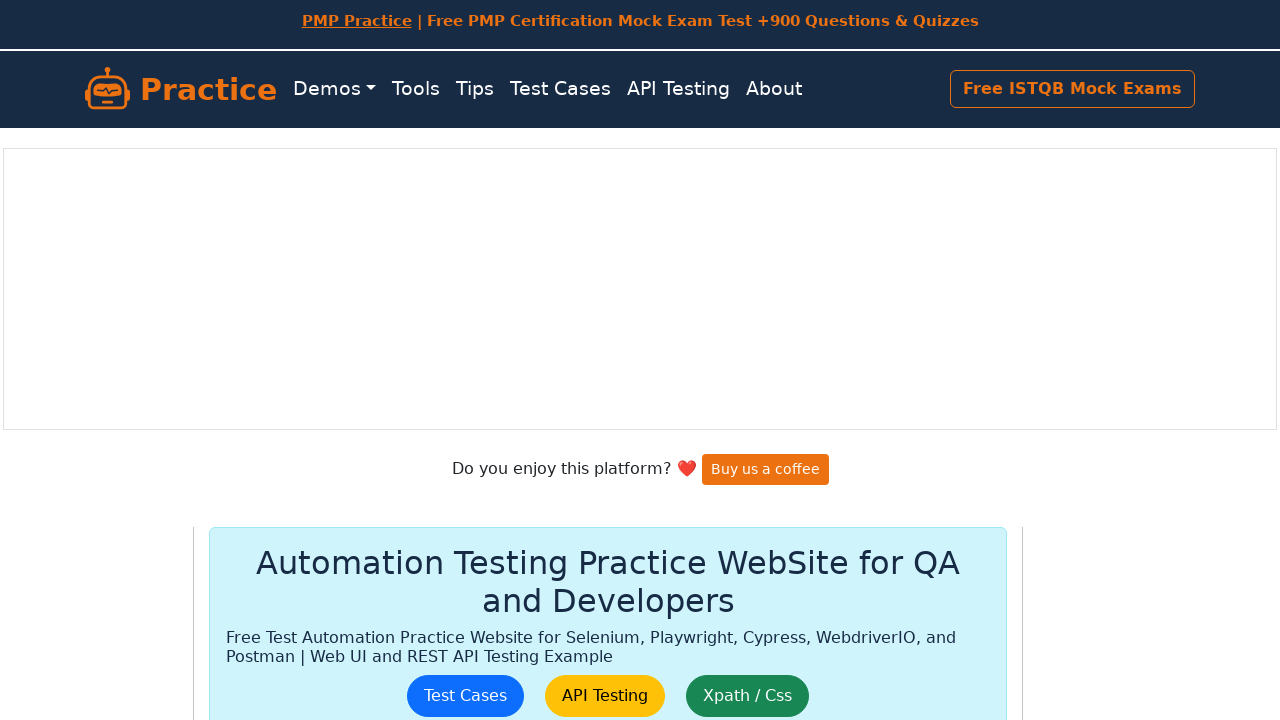

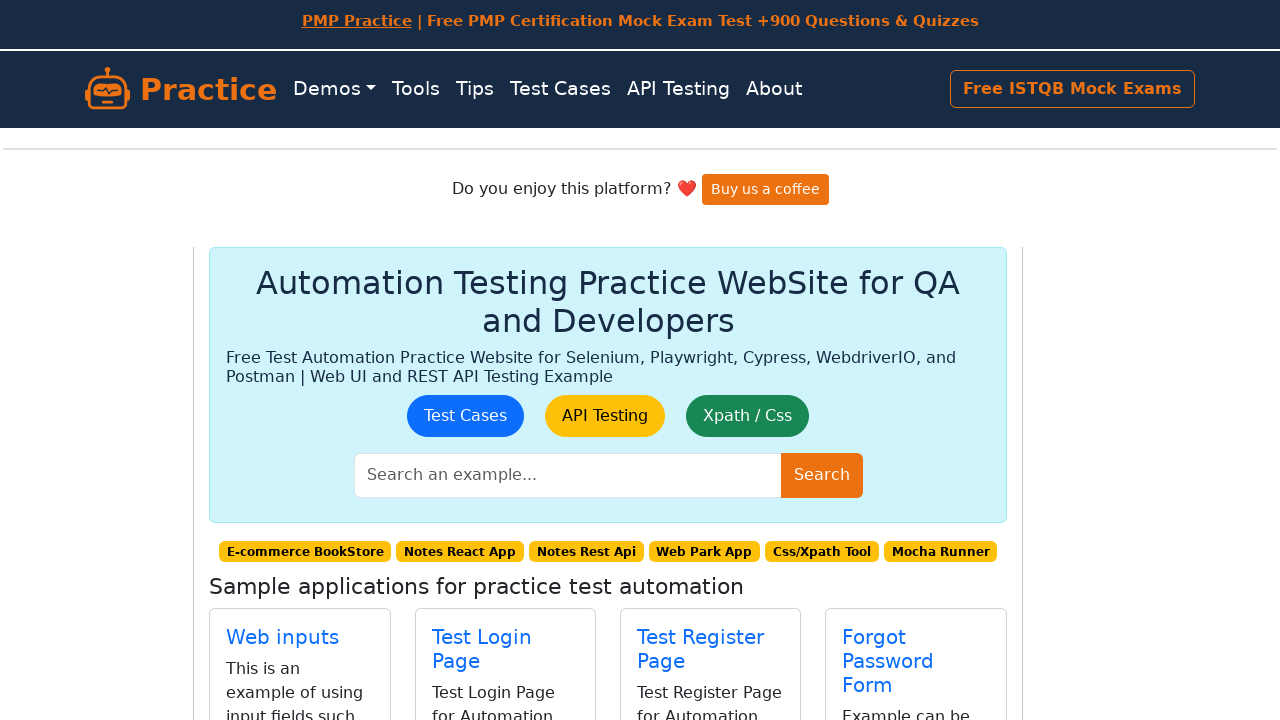